Navigates to Flipkart website and verifies that the page title contains "Flipkart"

Starting URL: https://www.flipkart.com

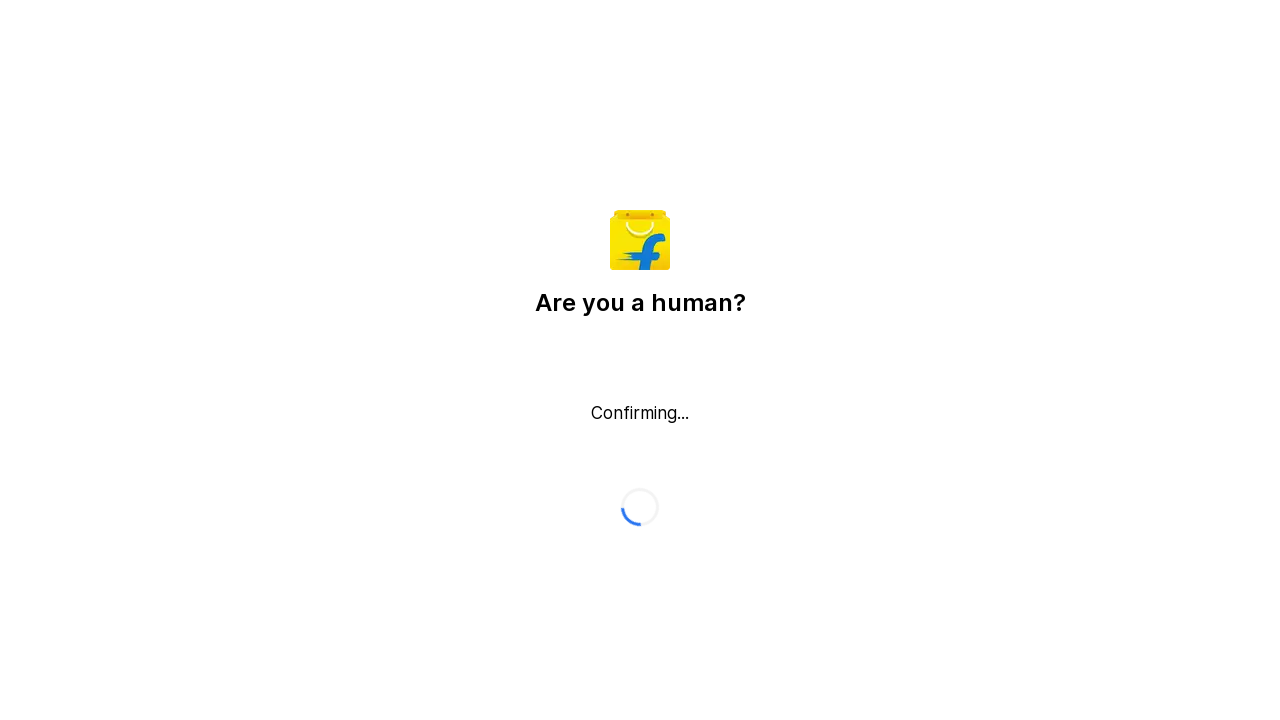

Retrieved page title
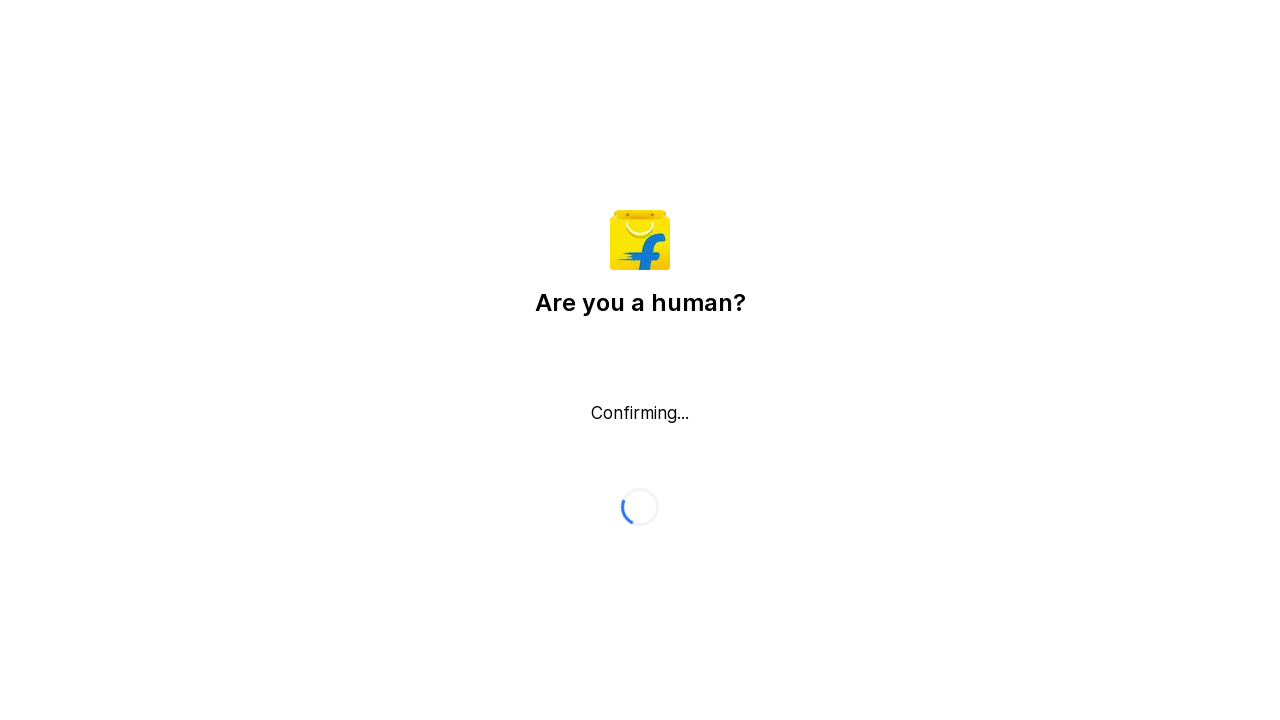

Verified page title contains 'Flipkart'
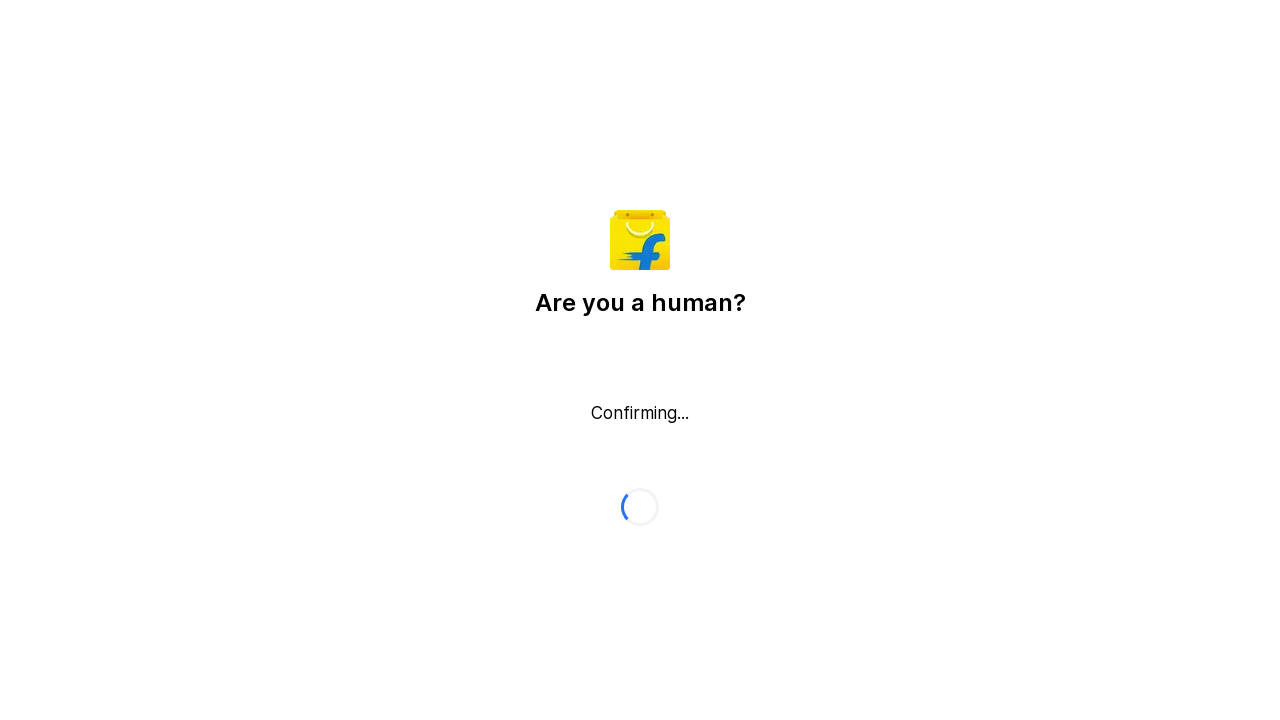

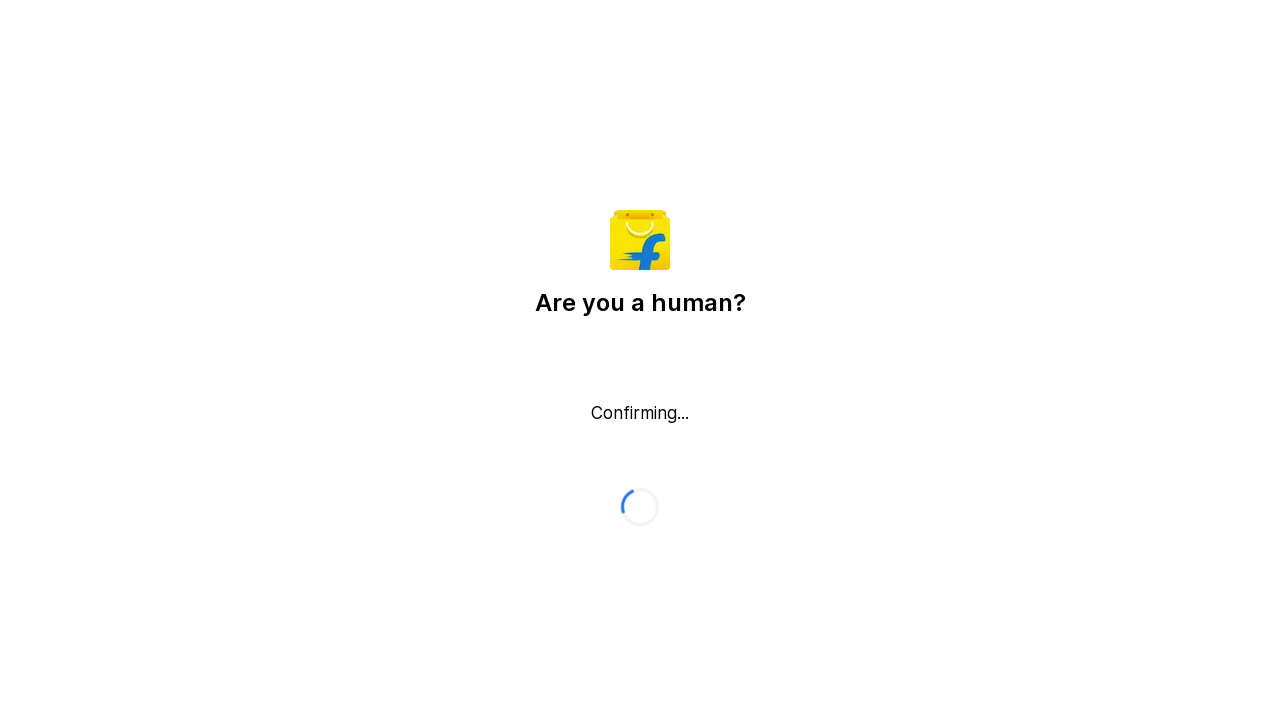